Navigates to Rahul Shetty Academy website and verifies the page loads by checking page title and URL

Starting URL: https://rahulshettyacademy.com/

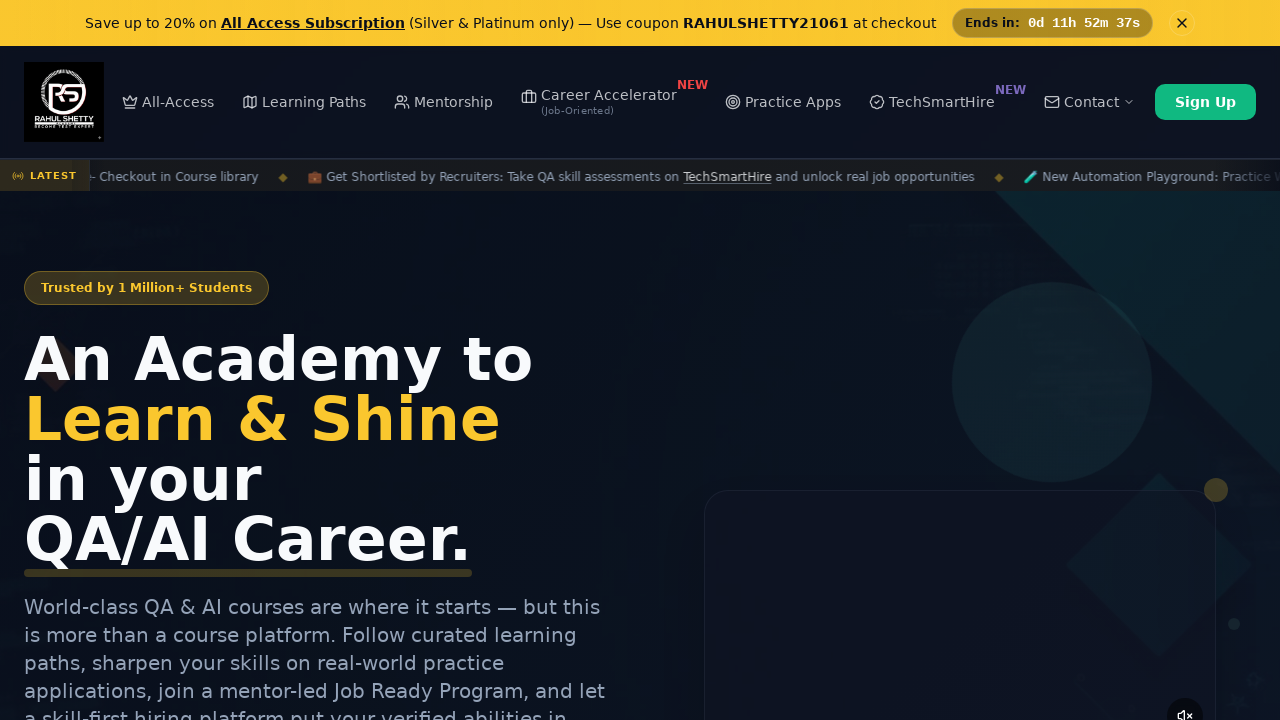

Waited for page to reach domcontentloaded state
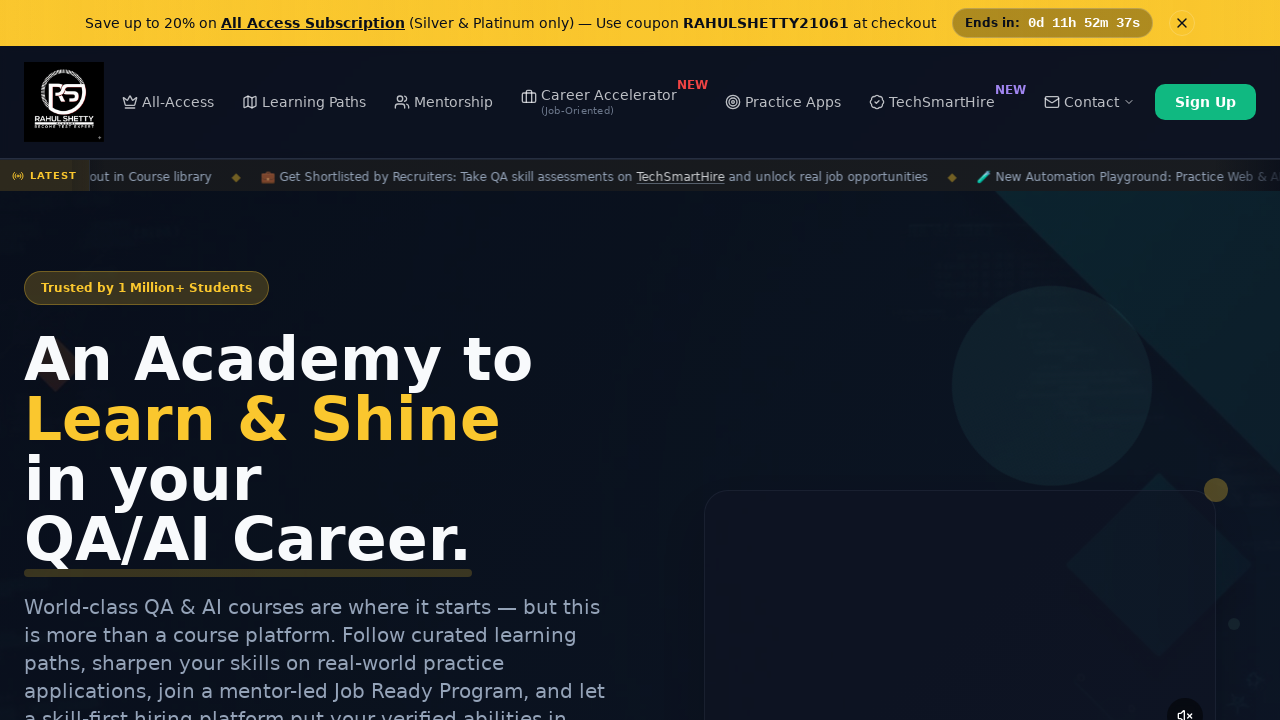

Retrieved page title: Rahul Shetty Academy | QA Automation, Playwright, AI Testing & Online Training
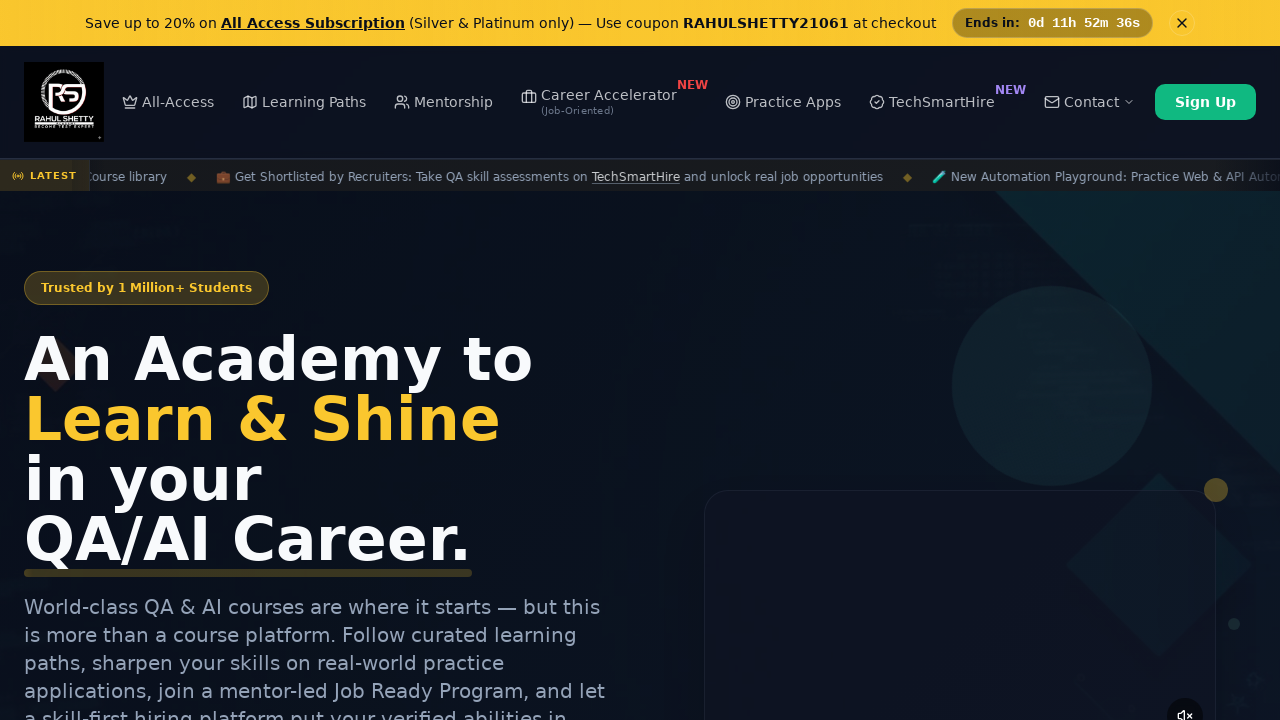

Retrieved current URL: https://rahulshettyacademy.com/
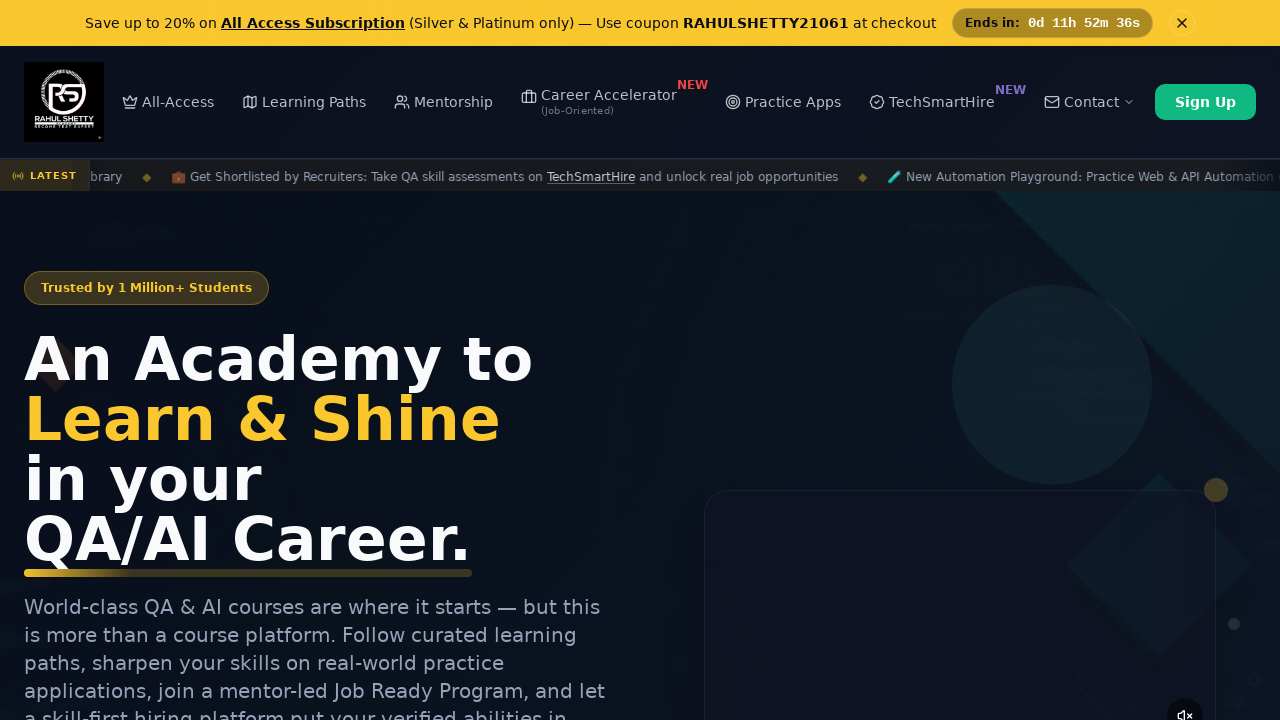

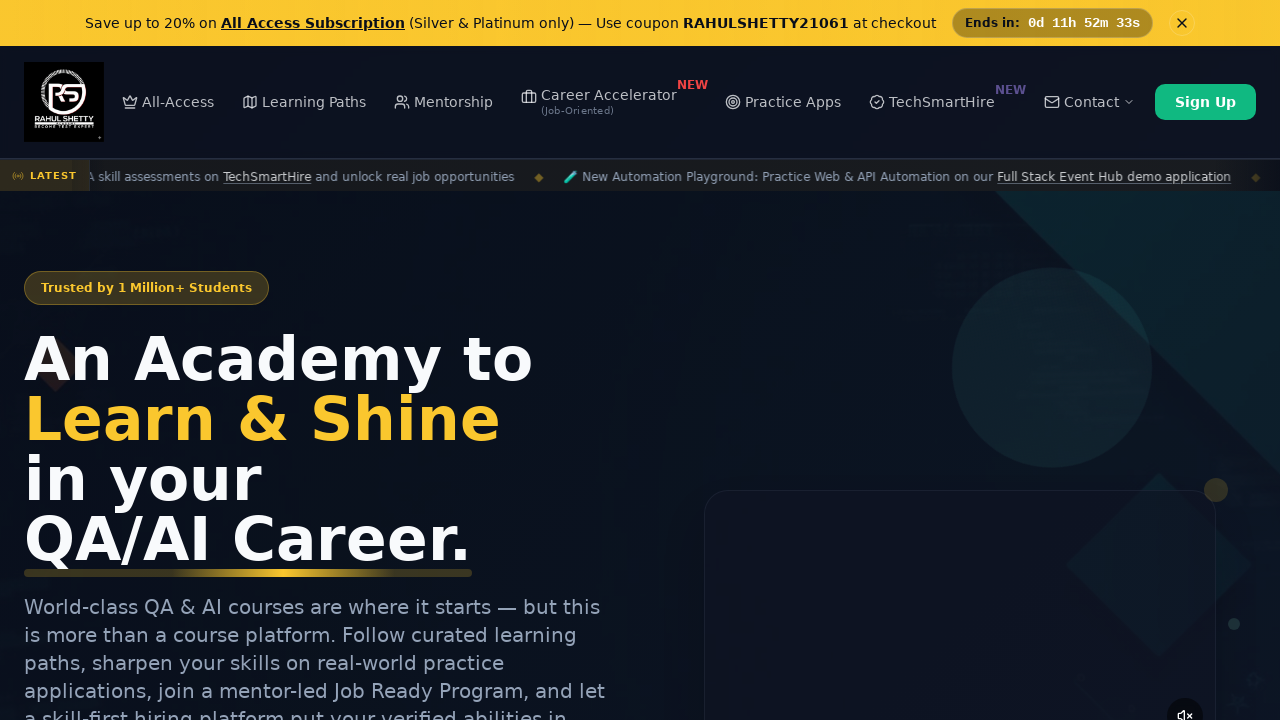